Navigates to the Selenium HQ website, maximizes the browser window, and verifies the page loads successfully

Starting URL: https://www.seleniumhq.org

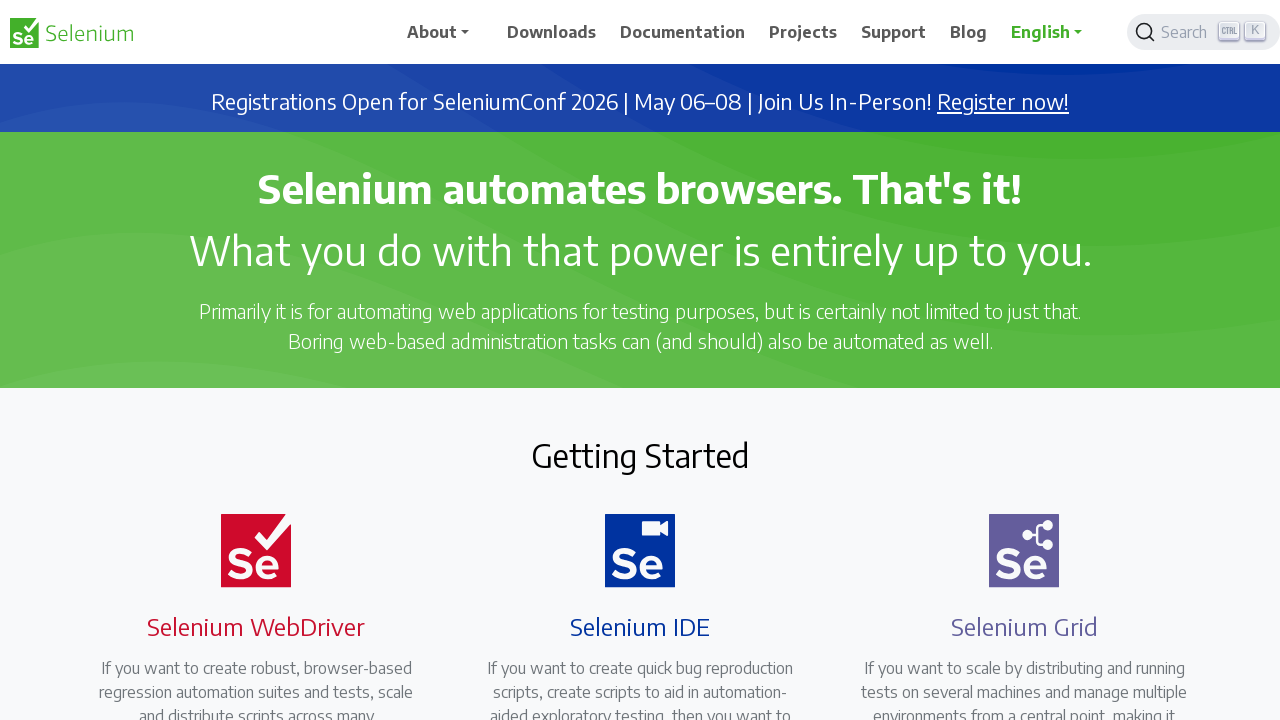

Set viewport size to 1920x1080 (maximized window)
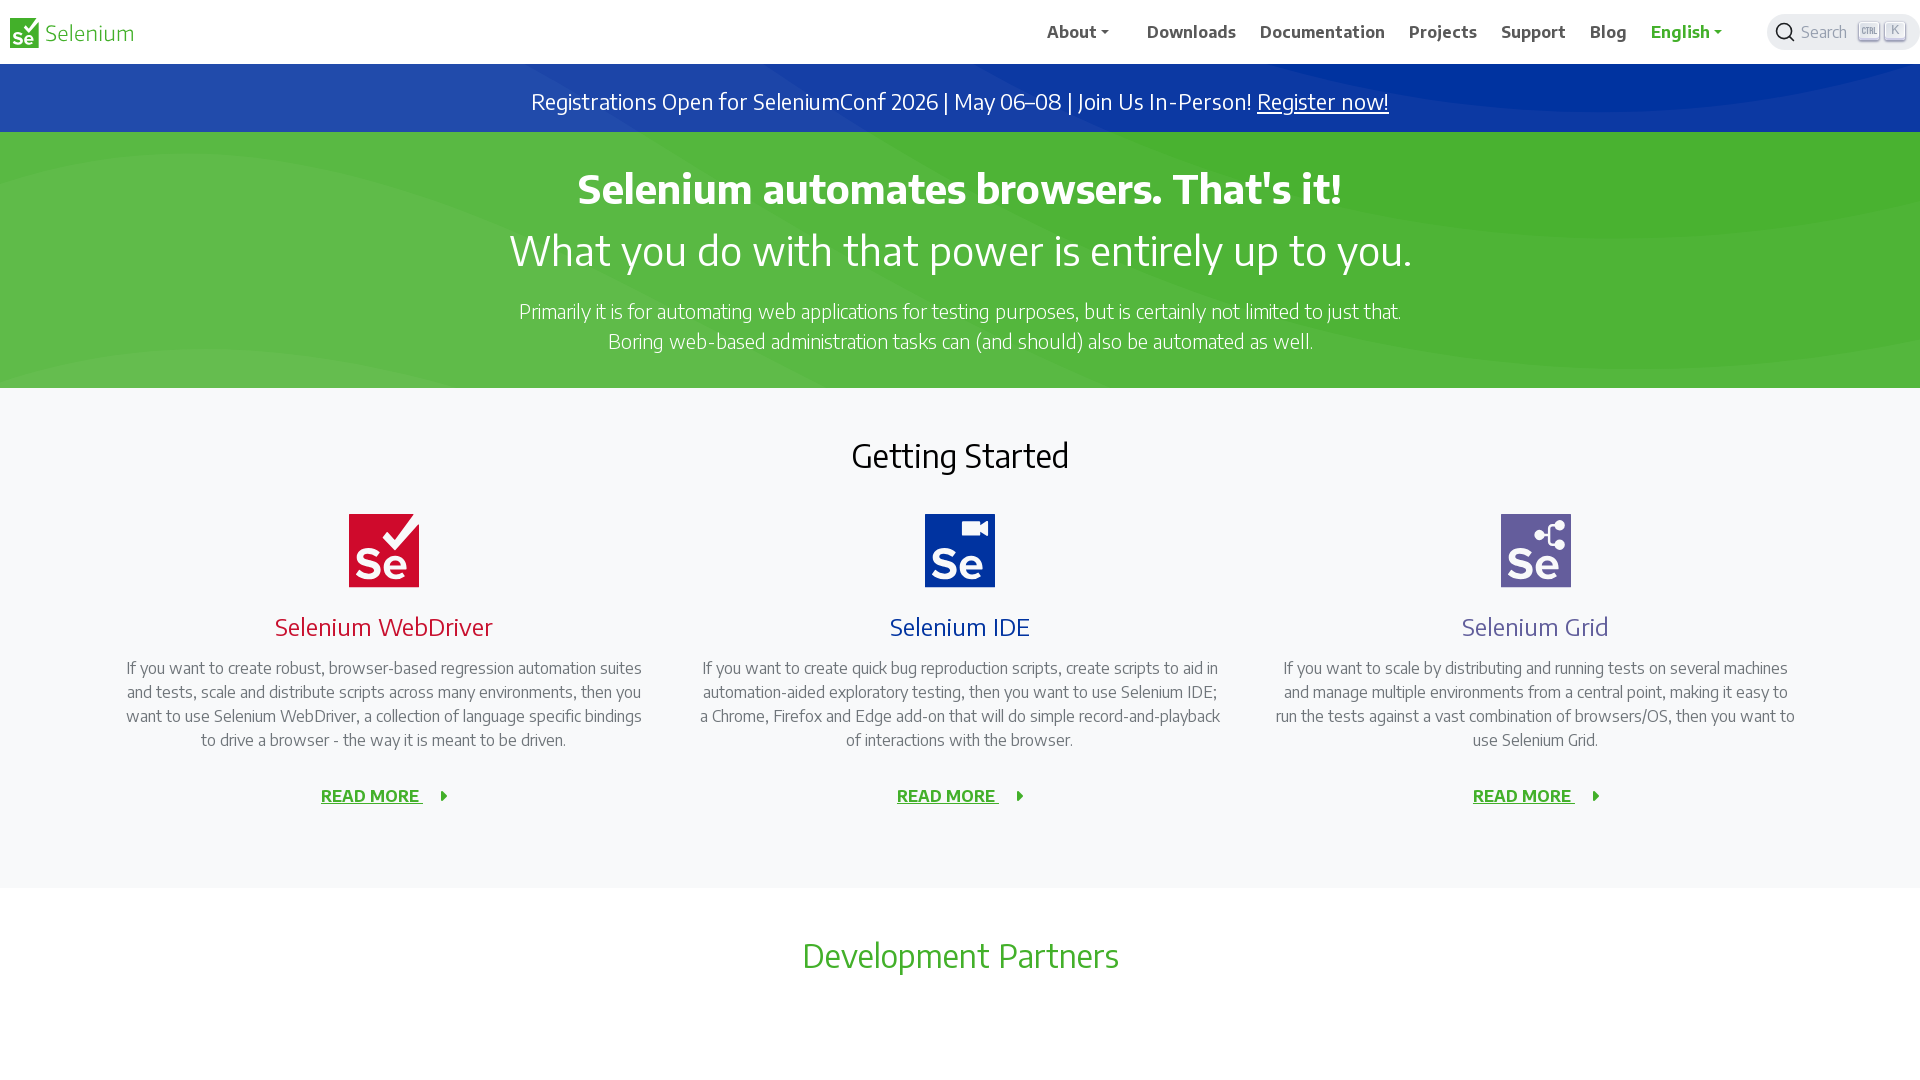

Page DOM content loaded successfully
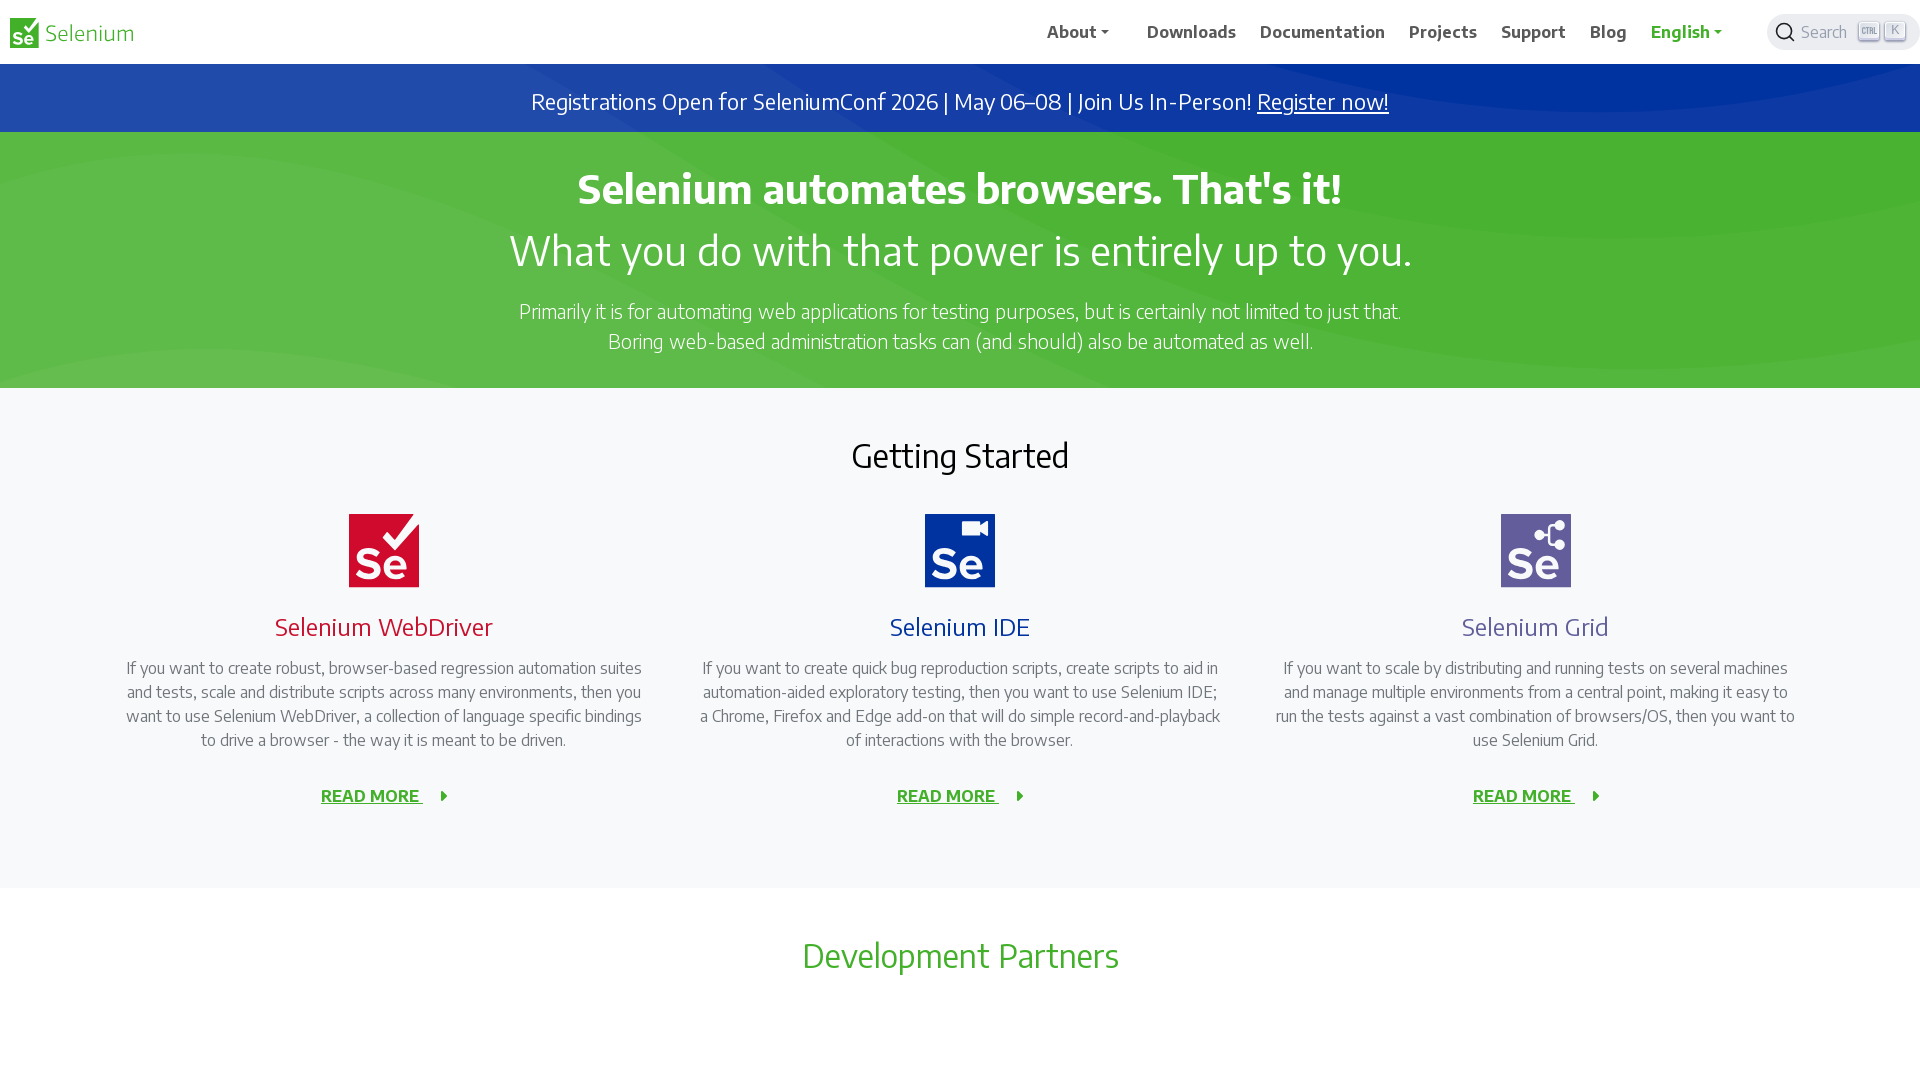

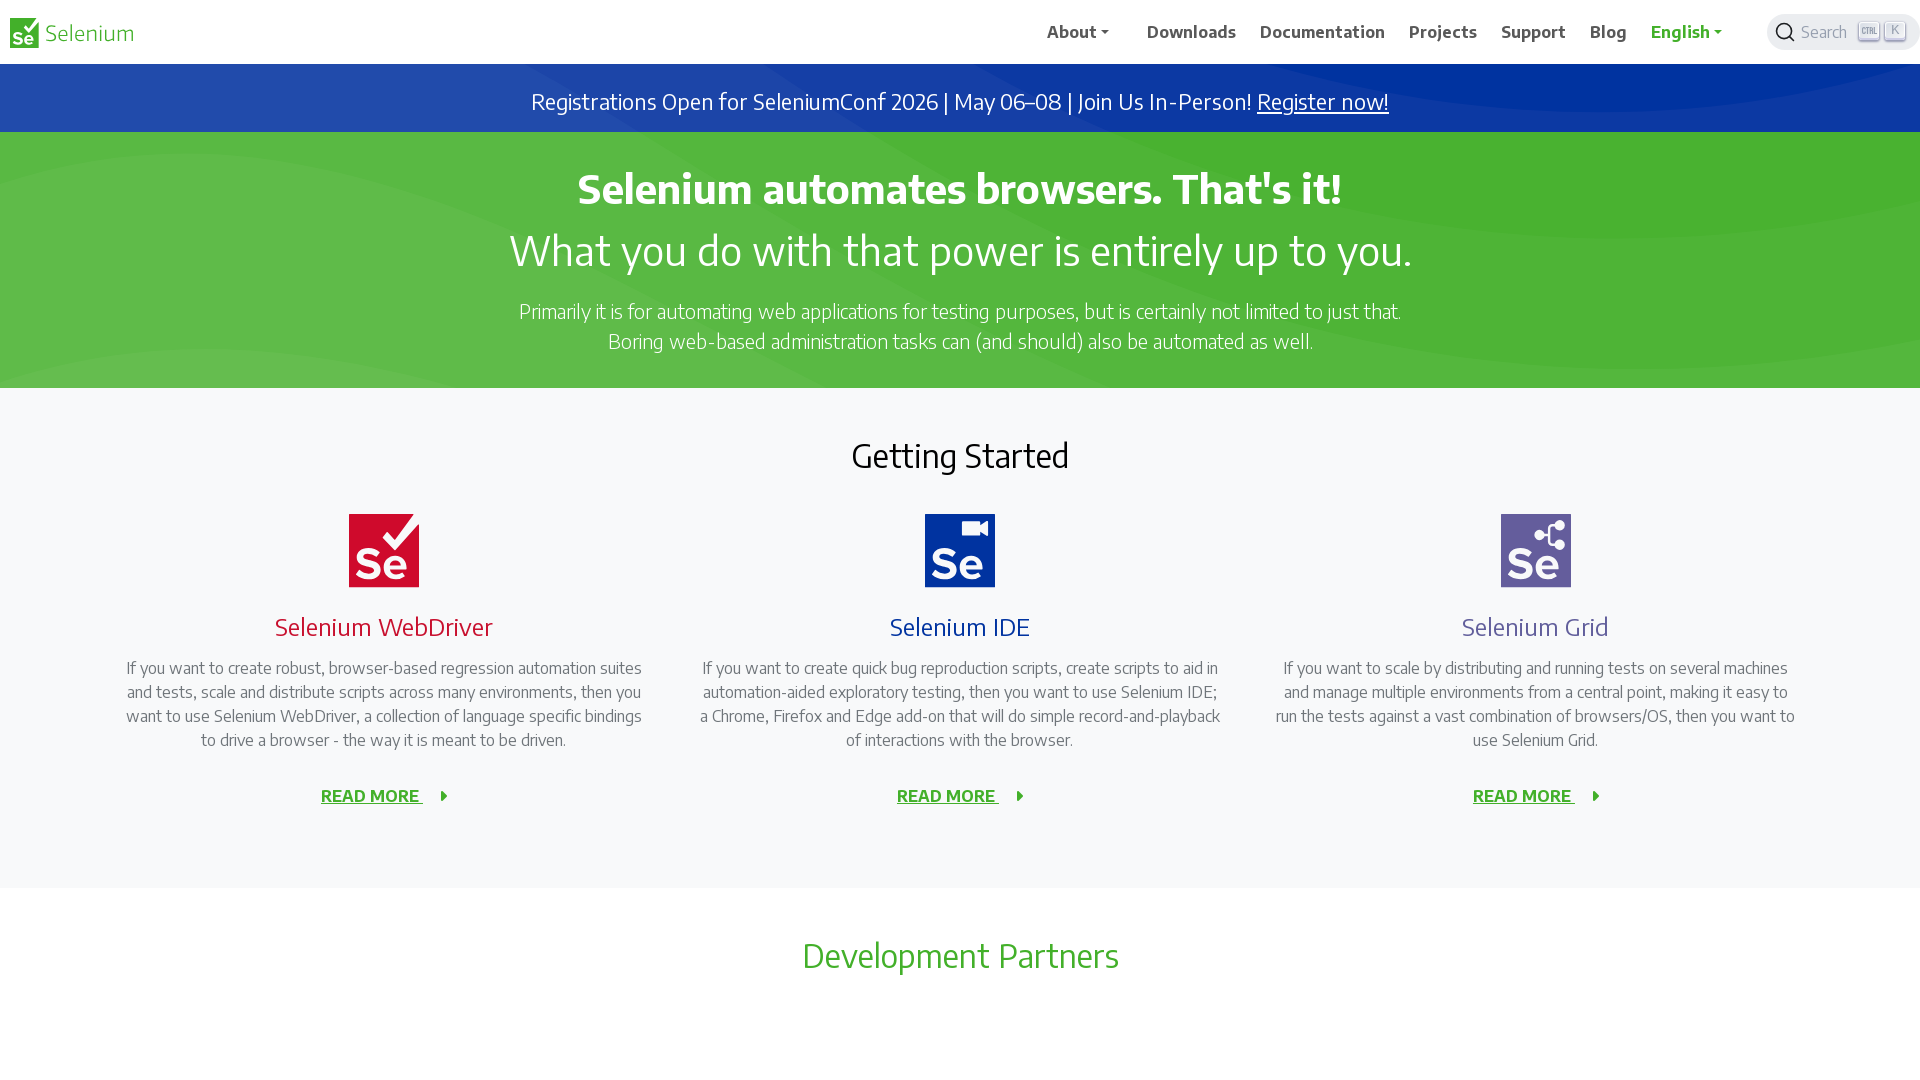